Tests navigation to the May 2021 blog archives by clicking the May archive button and verifying the URL changes

Starting URL: https://blog.eatstreet.com/

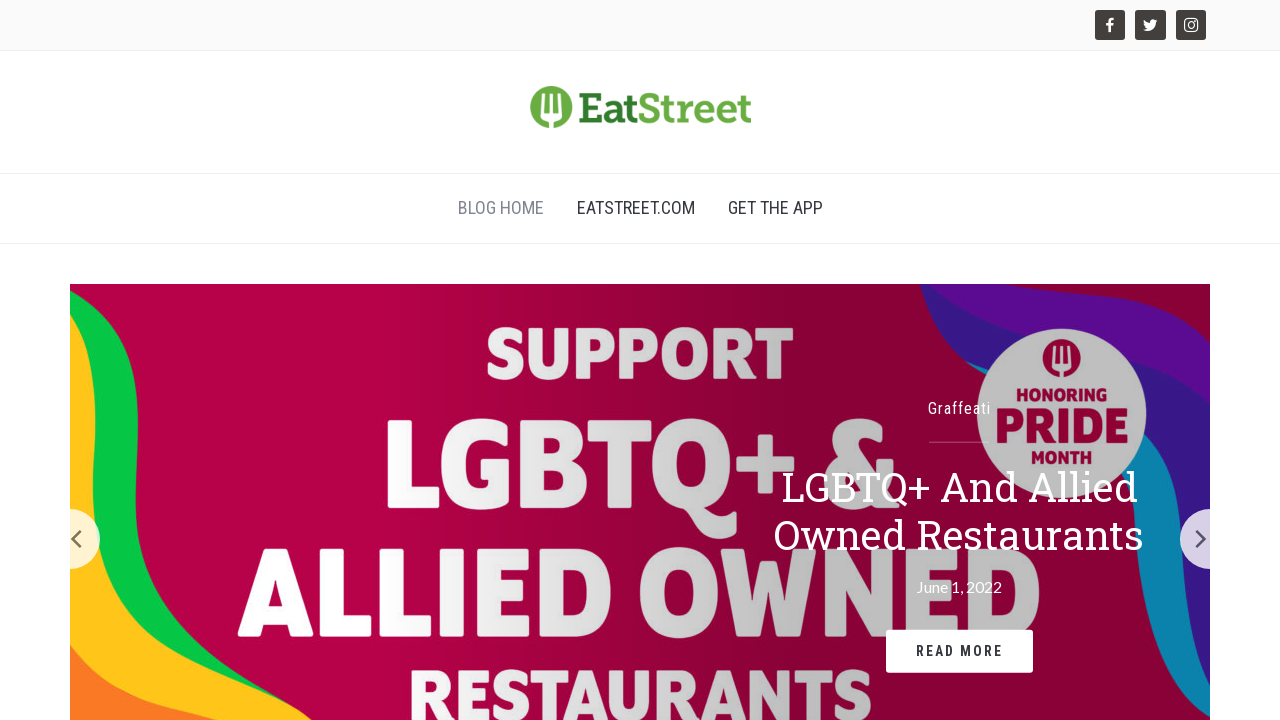

Clicked on May 2021 archive button at (548, 360) on text=May 2021
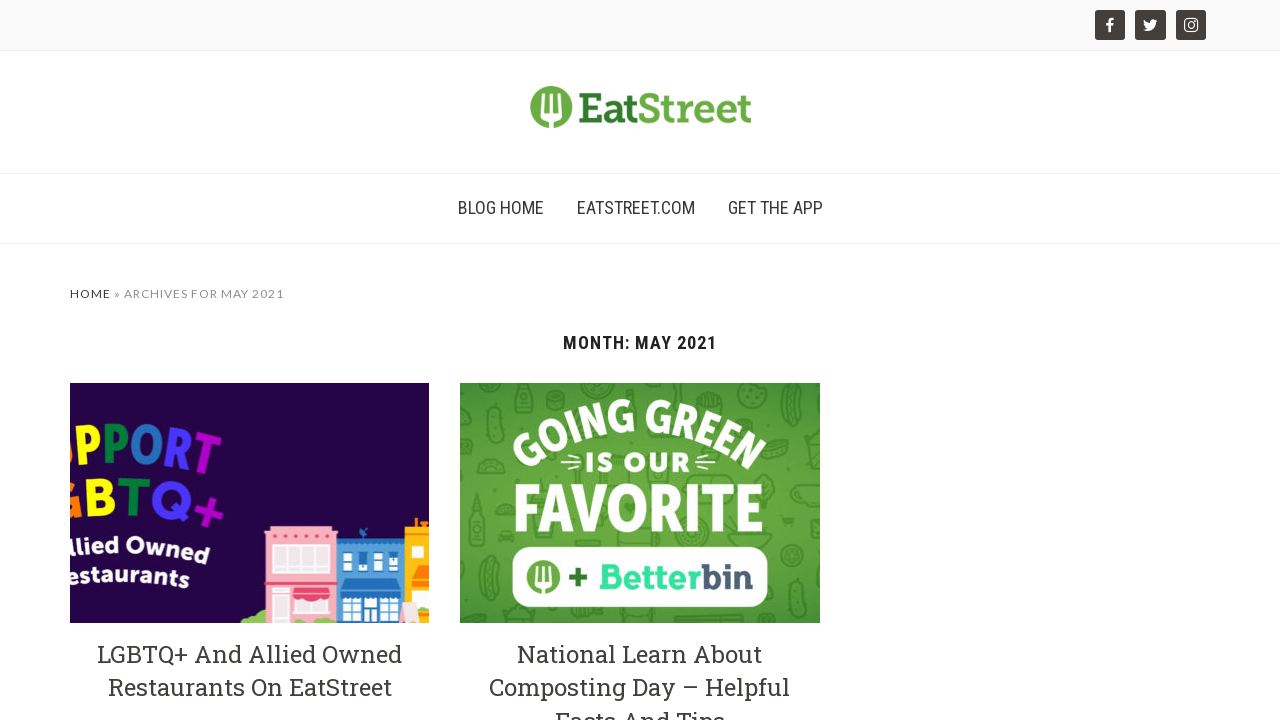

Verified navigation to May 2021 blog archives at https://blog.eatstreet.com/2021/05/
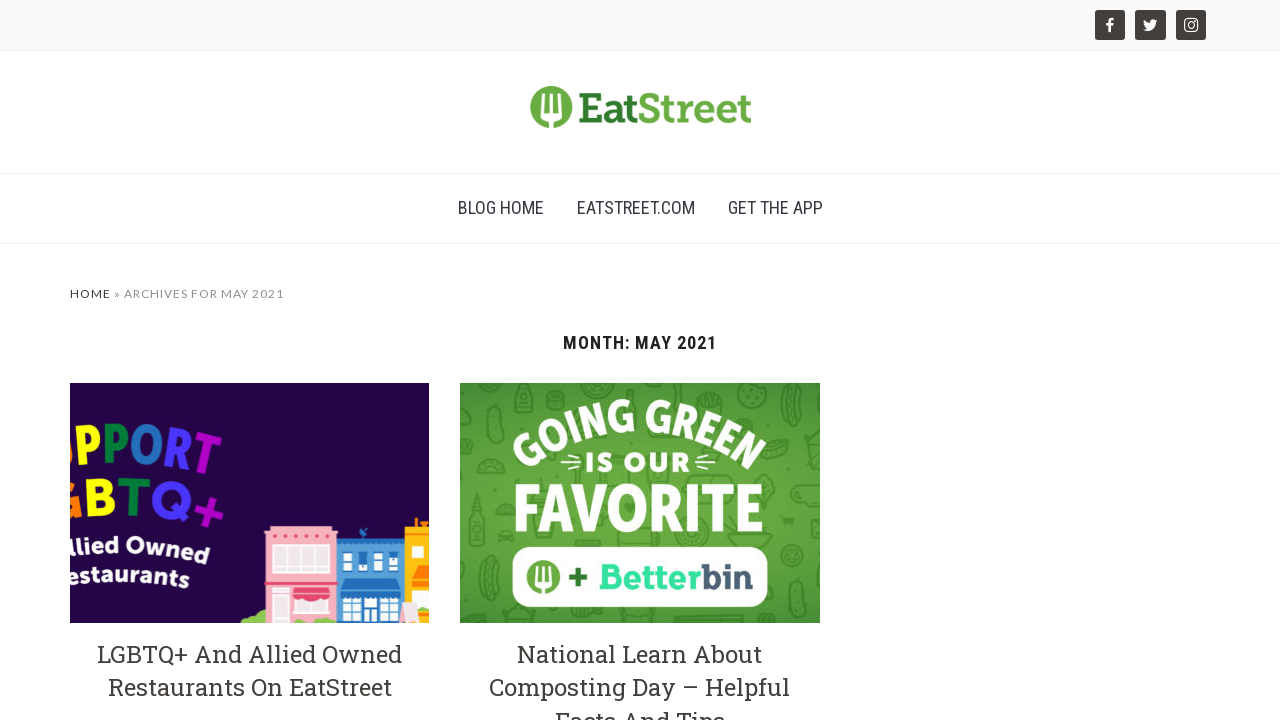

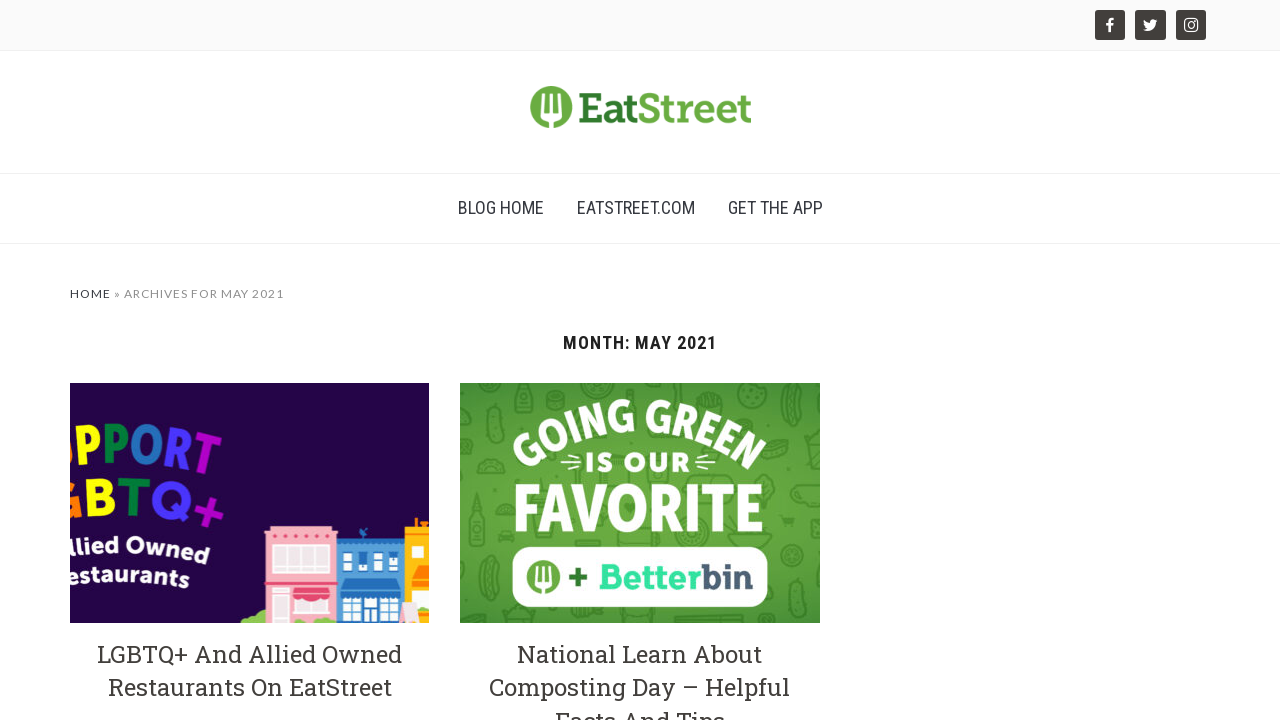